Tests click functionality by clicking 'Add Element' button and verifying a new element appears

Starting URL: https://the-internet.herokuapp.com/add_remove_elements/

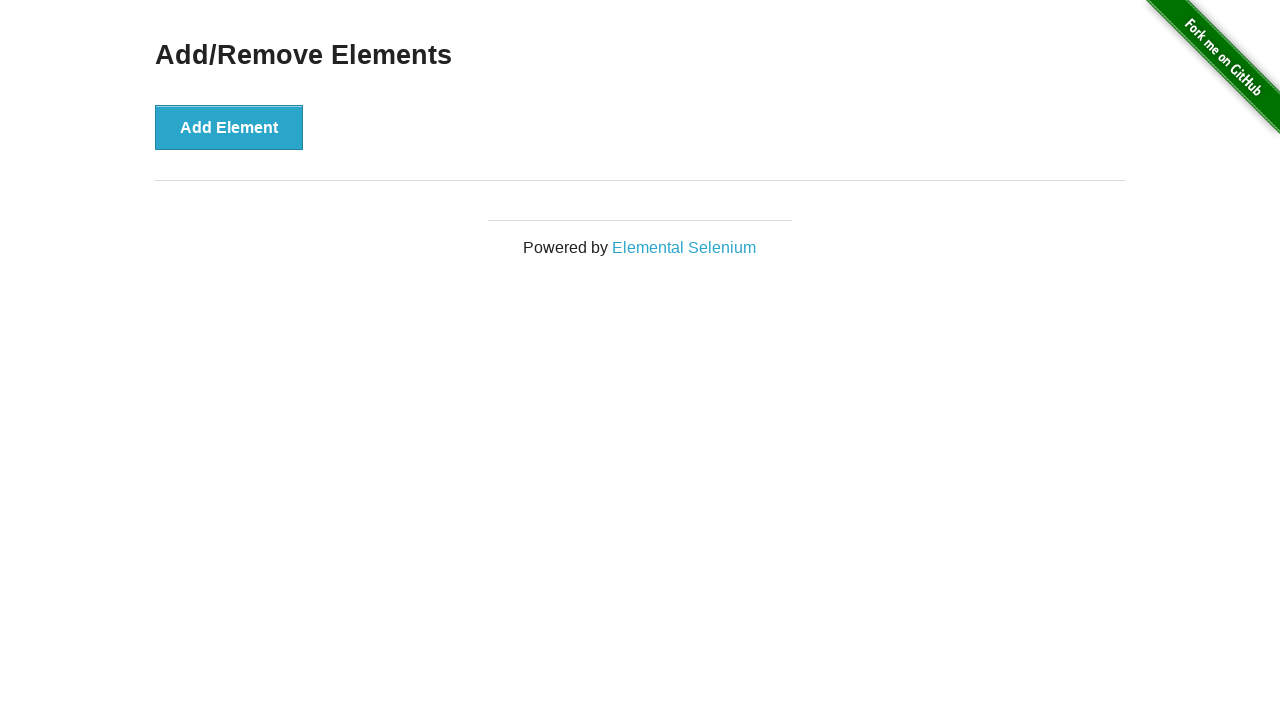

Waited for page to load (networkidle)
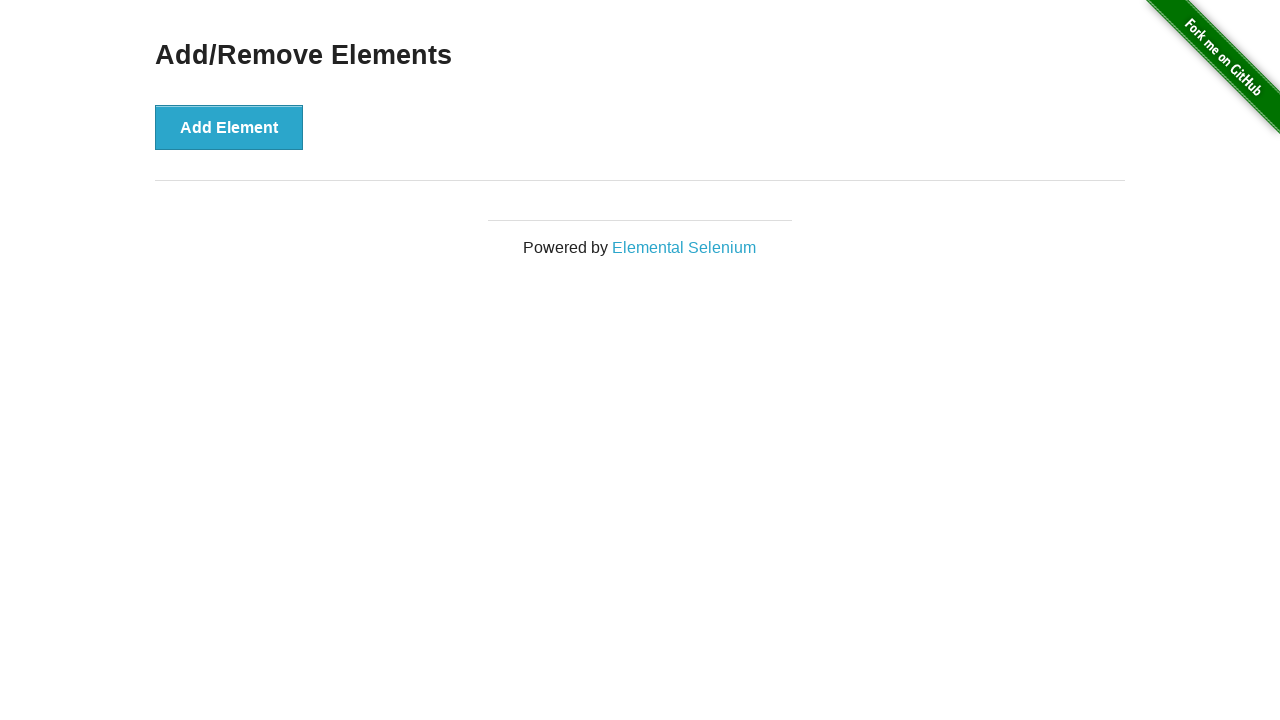

Verified no manually added elements exist initially
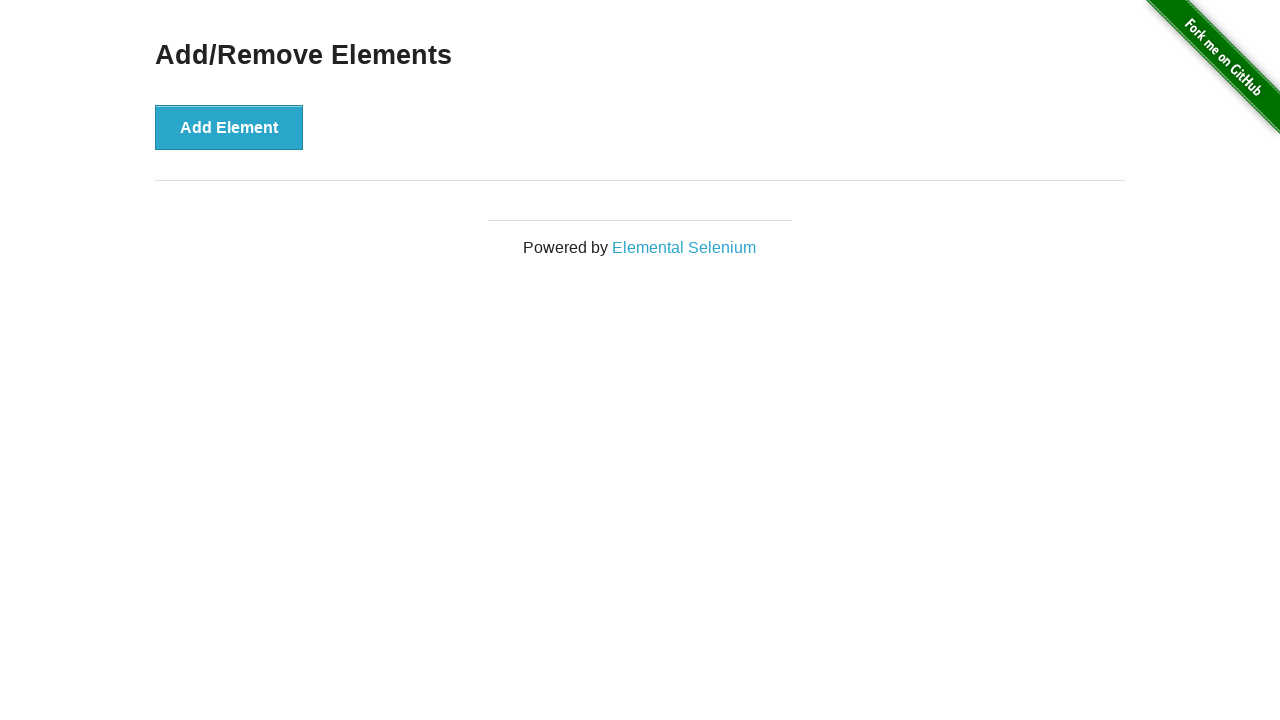

Clicked 'Add Element' button at (229, 127) on button:has-text("Add Element")
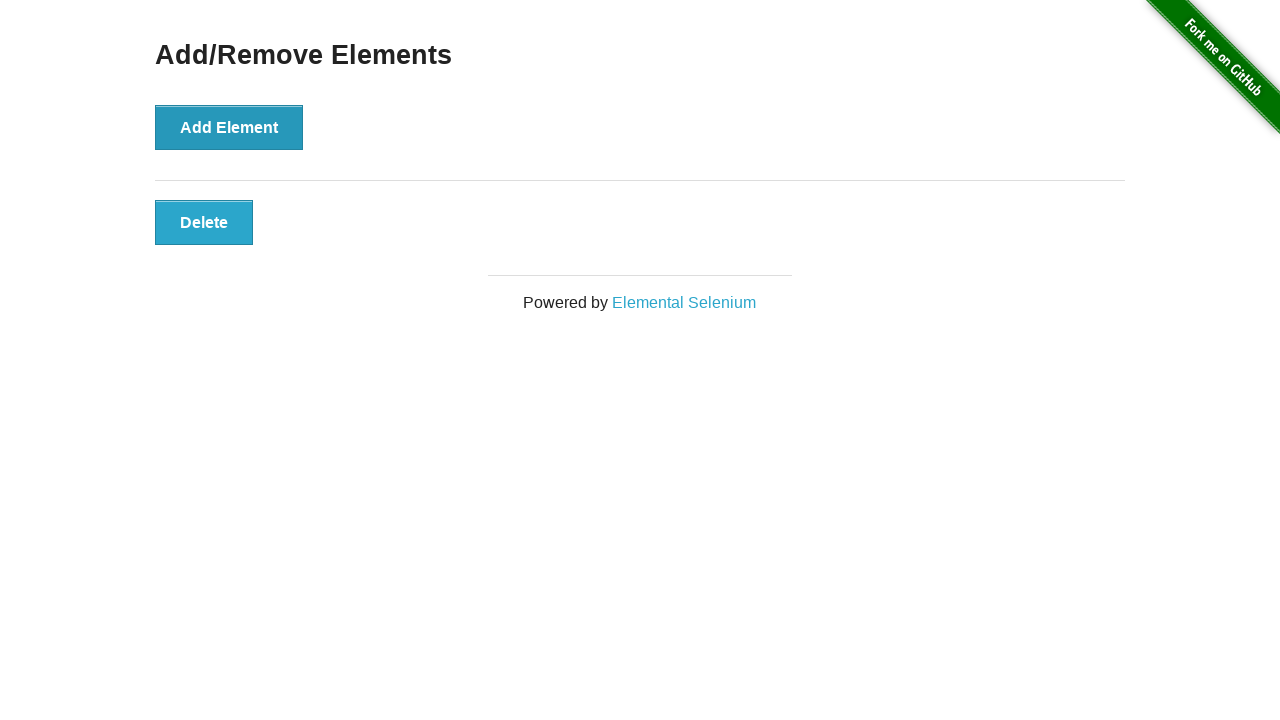

Verified a new manually added element appeared
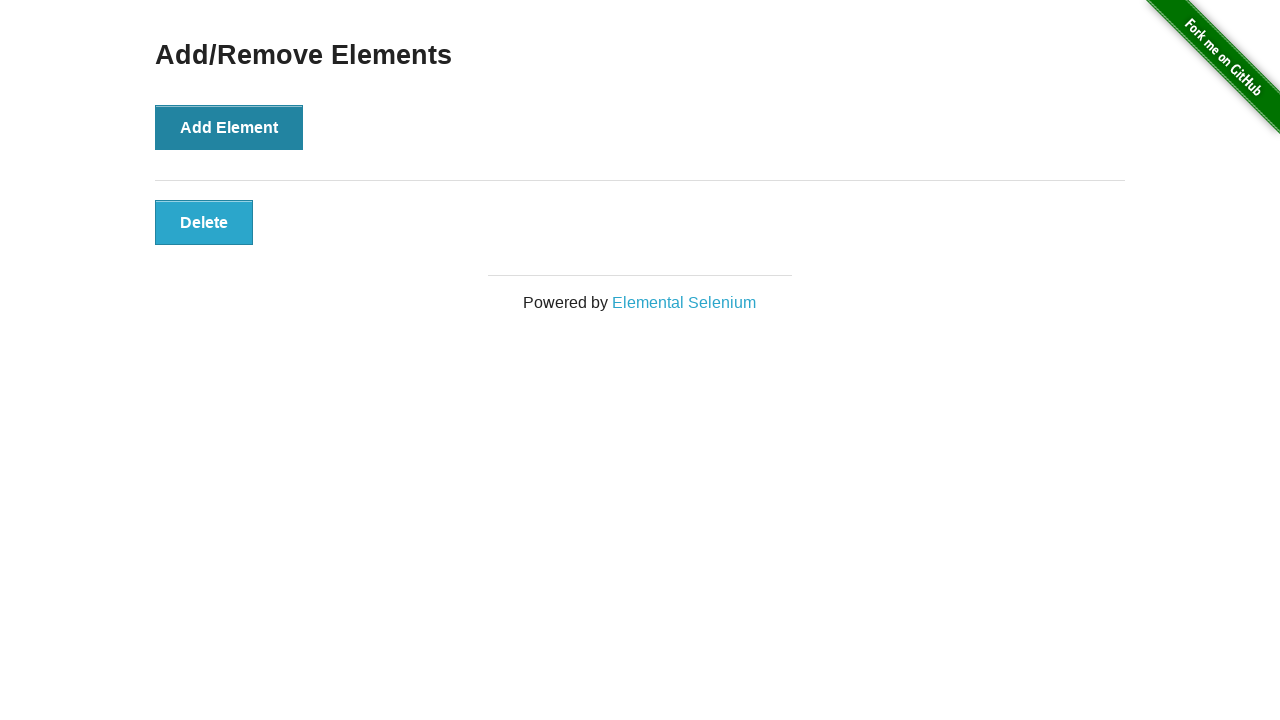

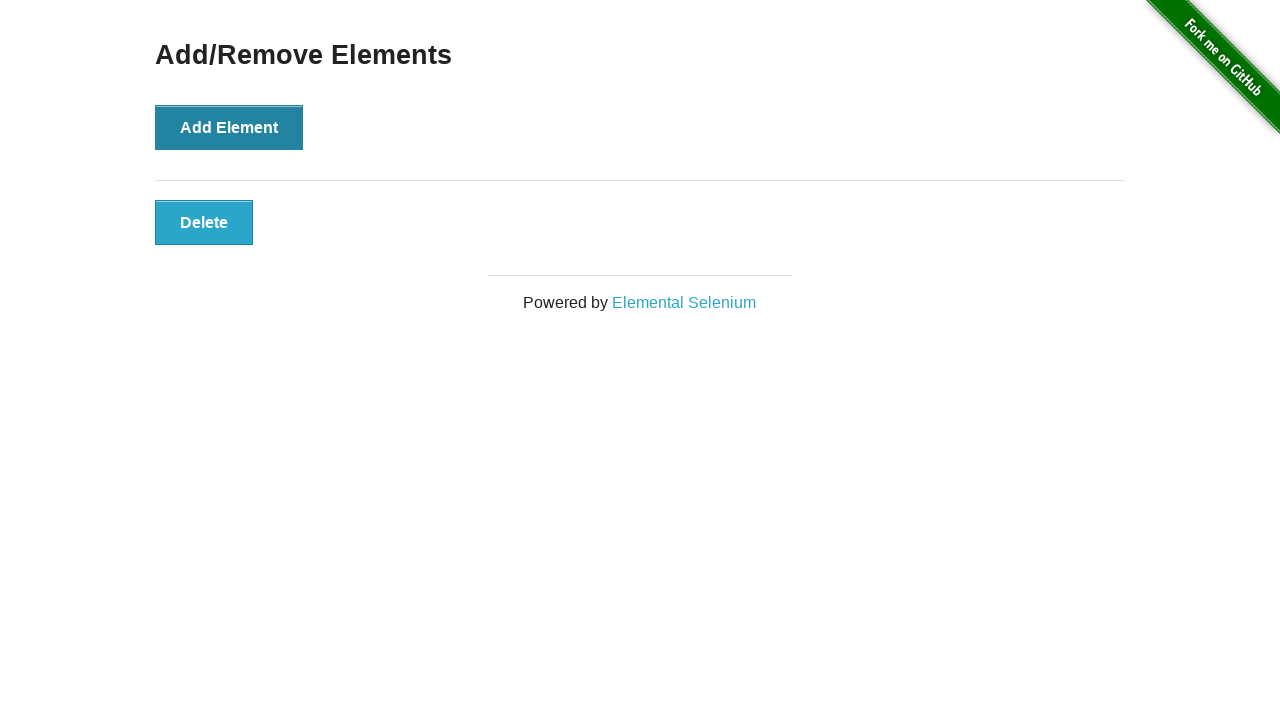